Tests passenger selection dropdown functionality by clicking to open the dropdown, incrementing the adult passenger count from 1 to 5 by clicking the plus icon 4 times, then closing the dropdown.

Starting URL: https://rahulshettyacademy.com/dropdownsPractise/

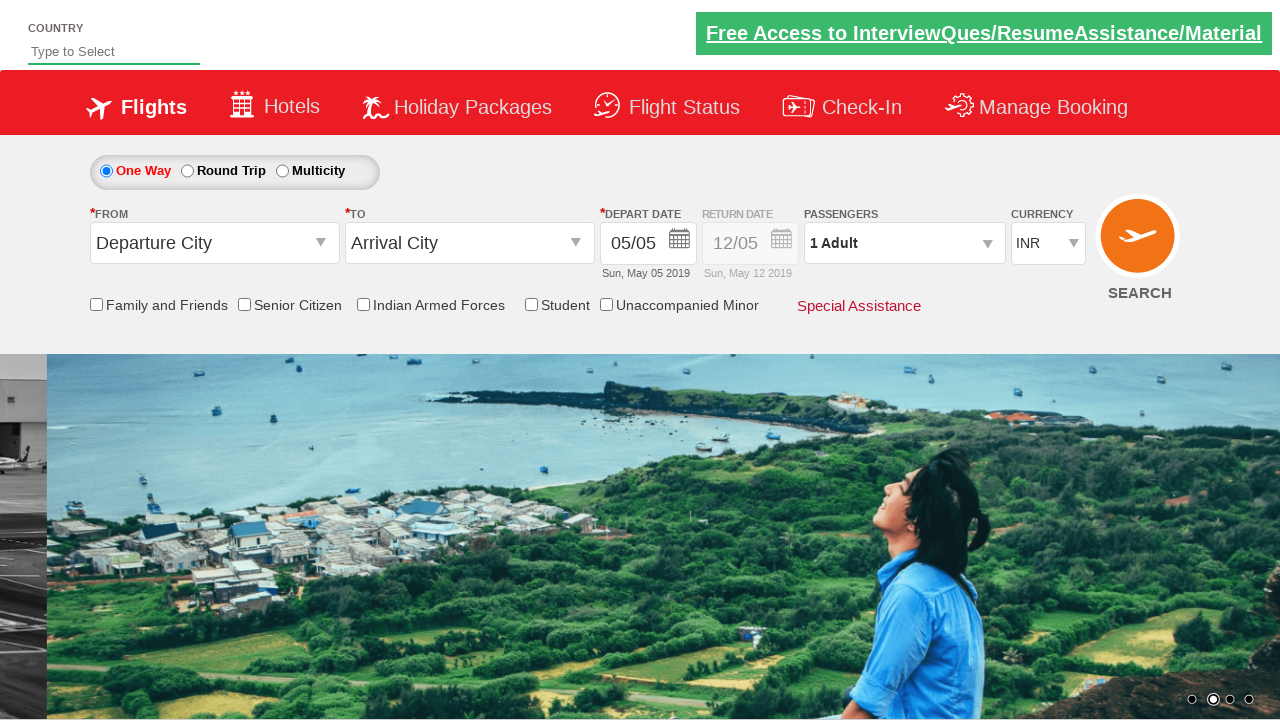

Clicked on passenger info dropdown to open it at (904, 243) on #divpaxinfo
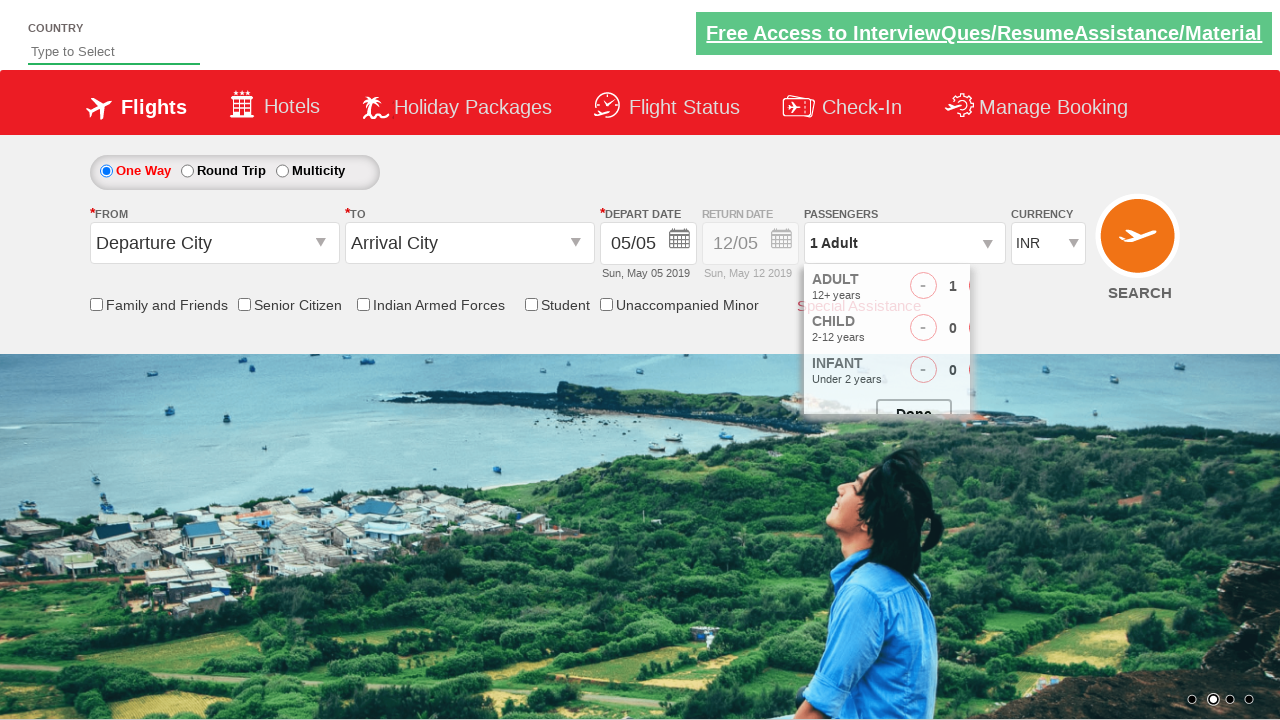

Passenger dropdown opened and Adult increment button is visible
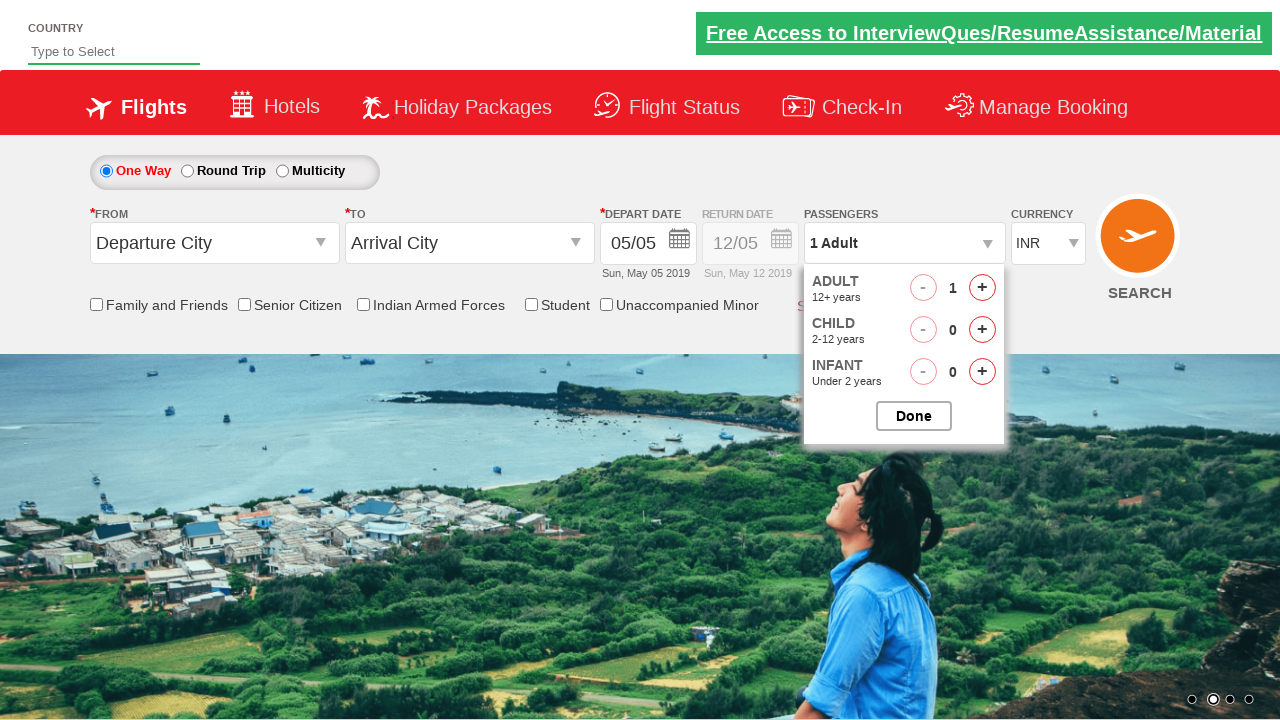

Clicked Adult plus icon to increment passenger count at (982, 288) on #hrefIncAdt
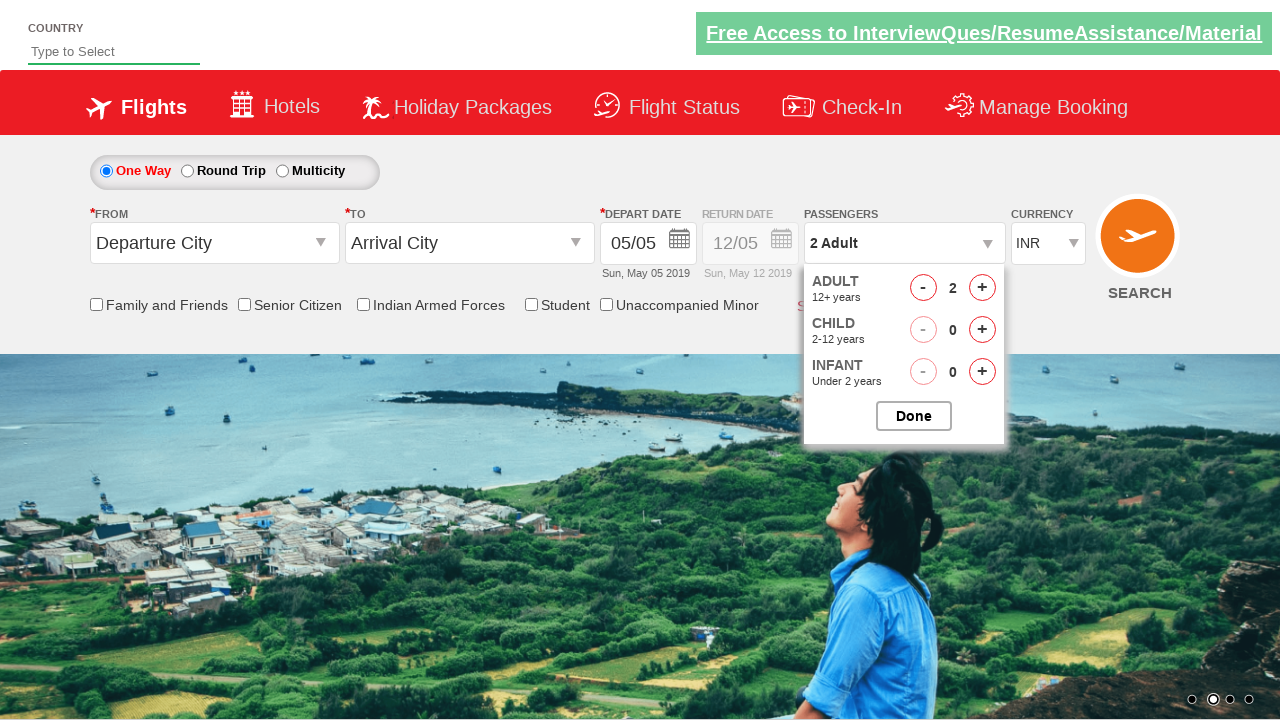

Clicked Adult plus icon to increment passenger count at (982, 288) on #hrefIncAdt
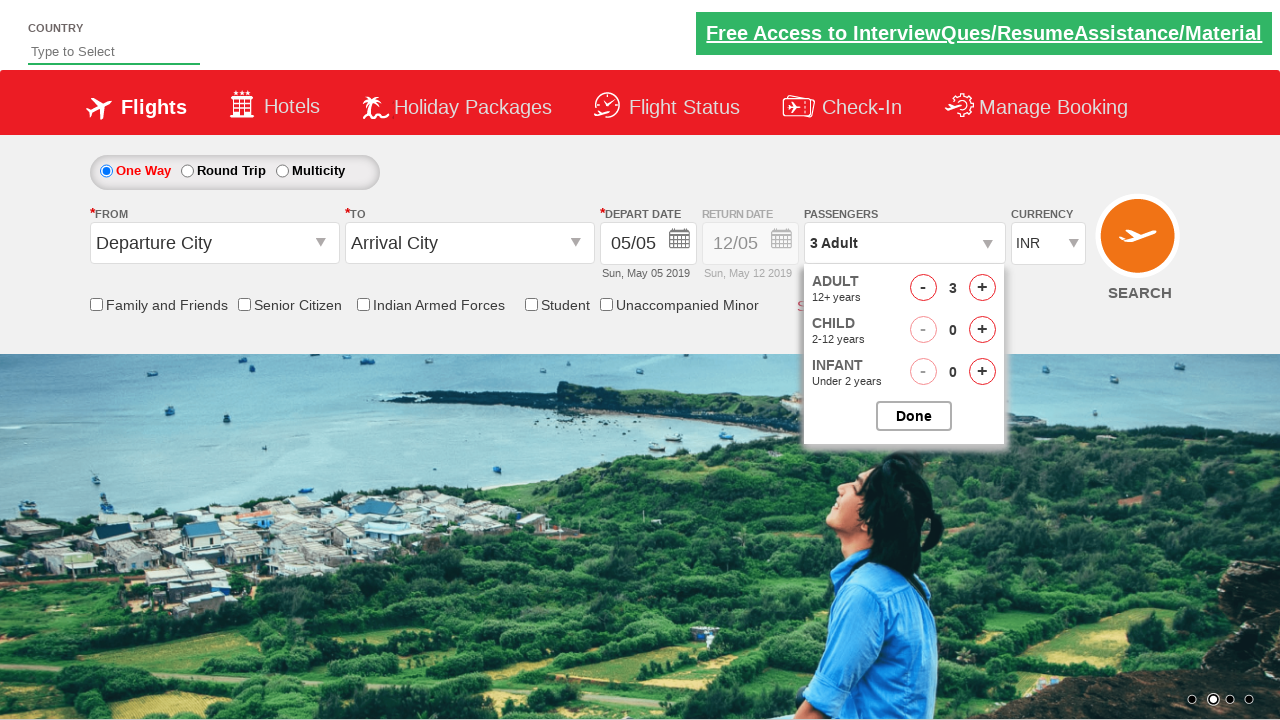

Clicked Adult plus icon to increment passenger count at (982, 288) on #hrefIncAdt
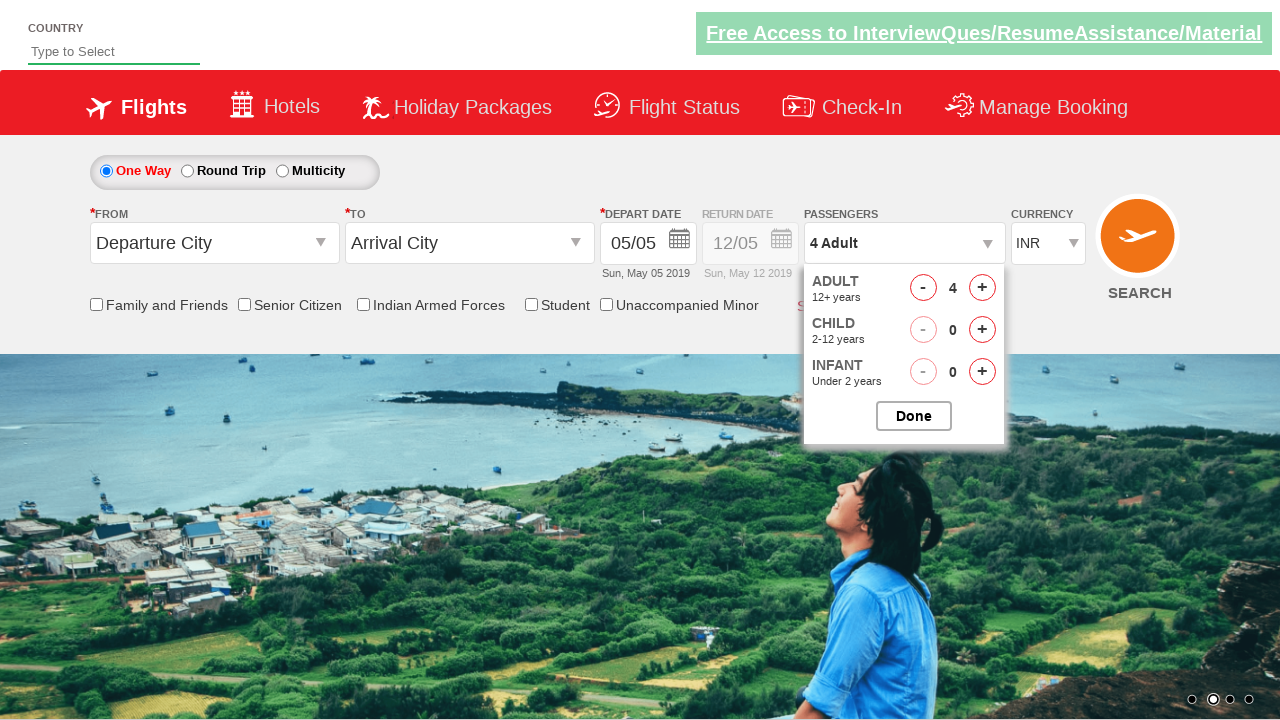

Clicked Adult plus icon to increment passenger count at (982, 288) on #hrefIncAdt
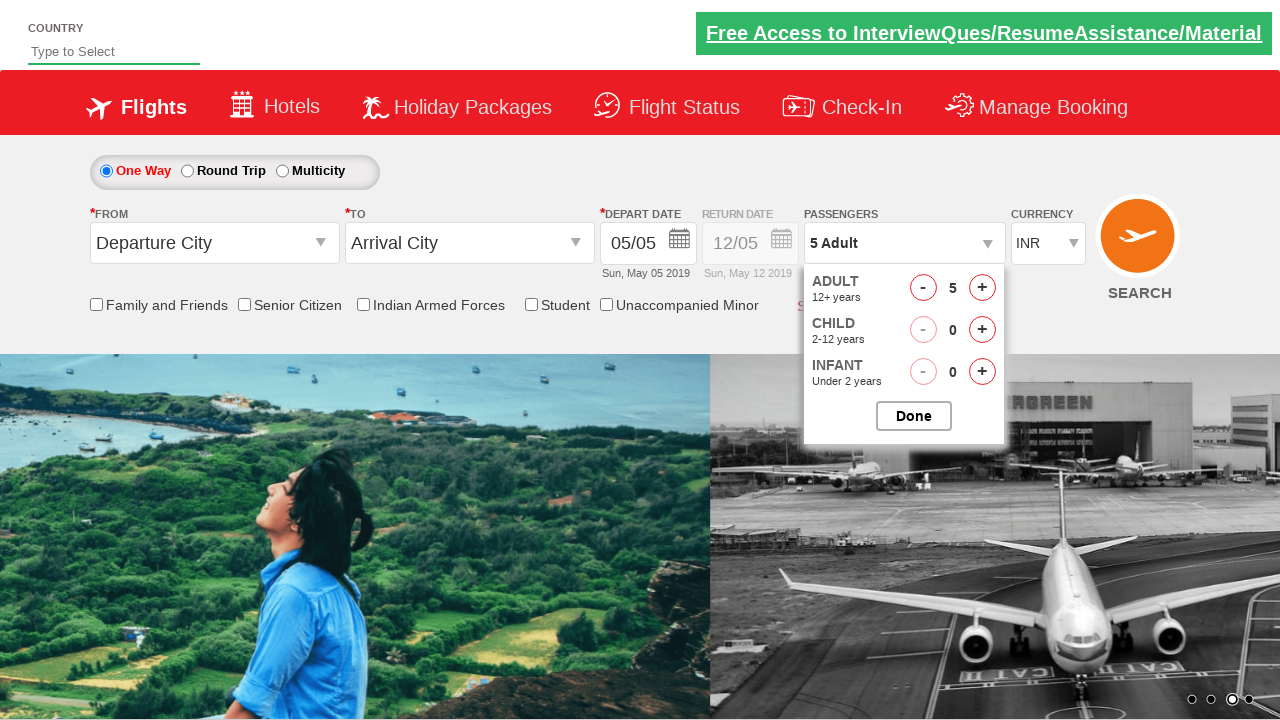

Closed the passenger options dropdown at (914, 416) on #btnclosepaxoption
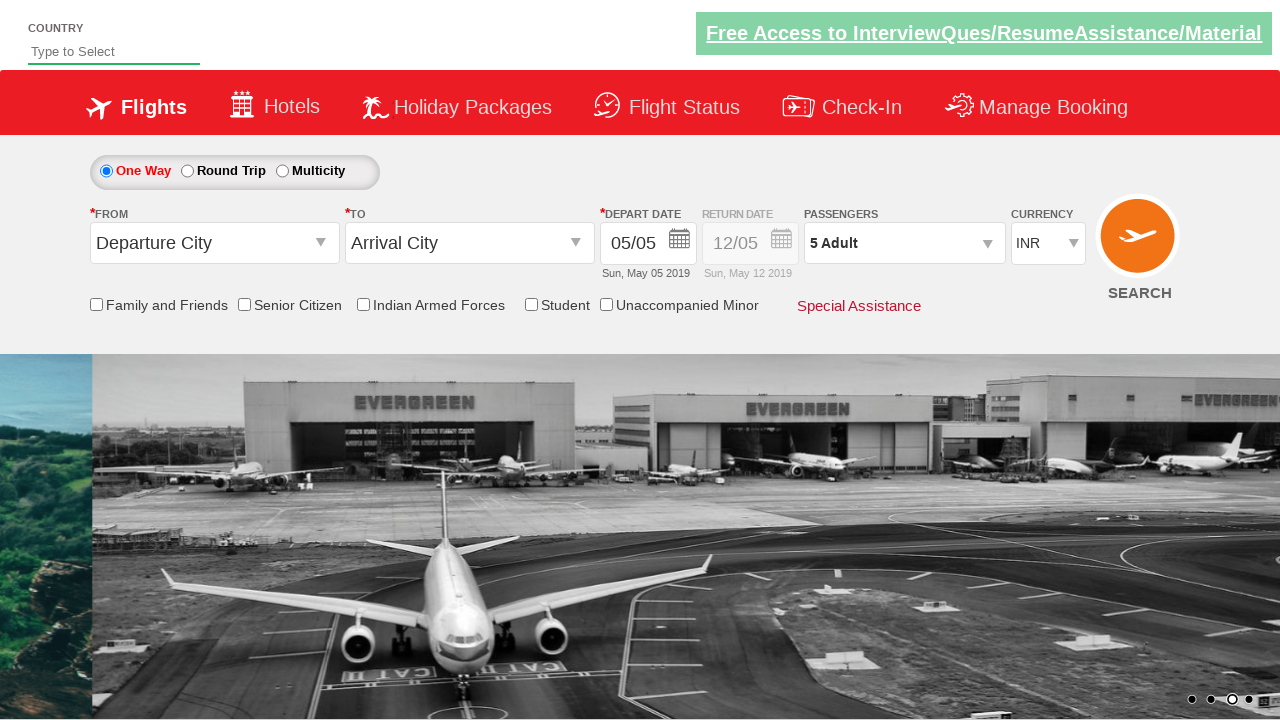

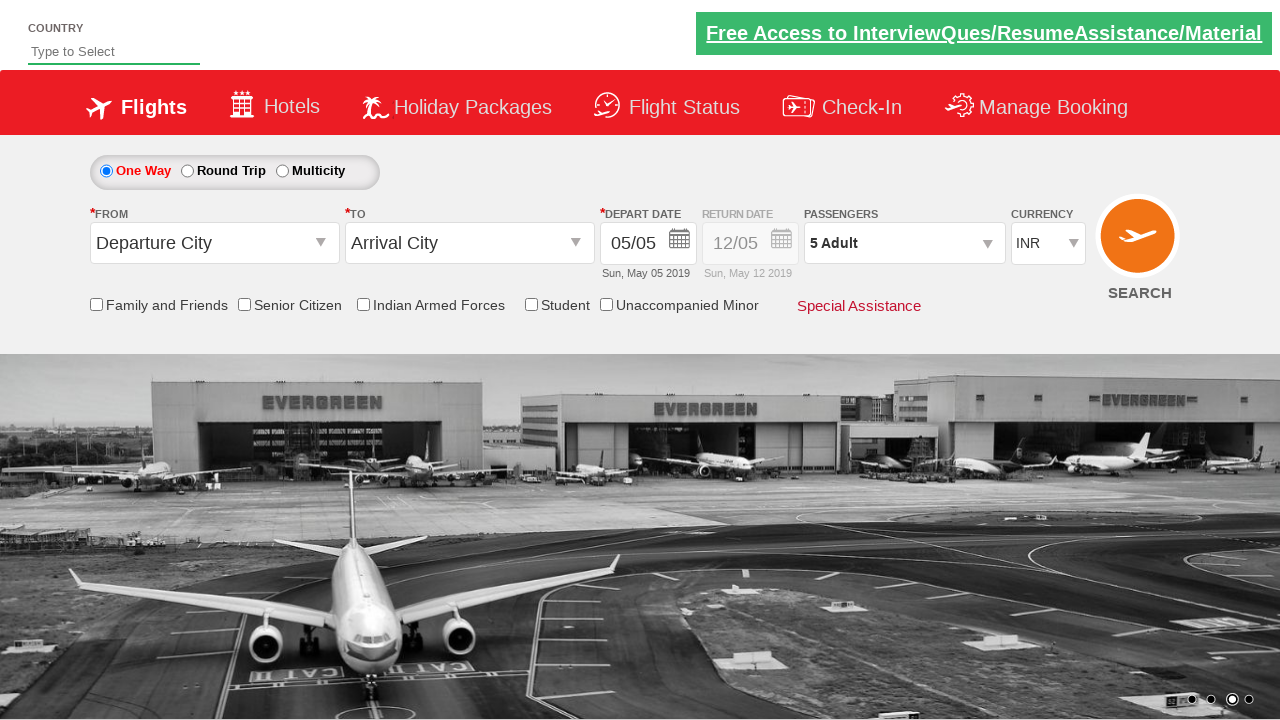